Tests hover functionality by hovering over a dropdown button

Starting URL: https://testautomationpractice.blogspot.com/

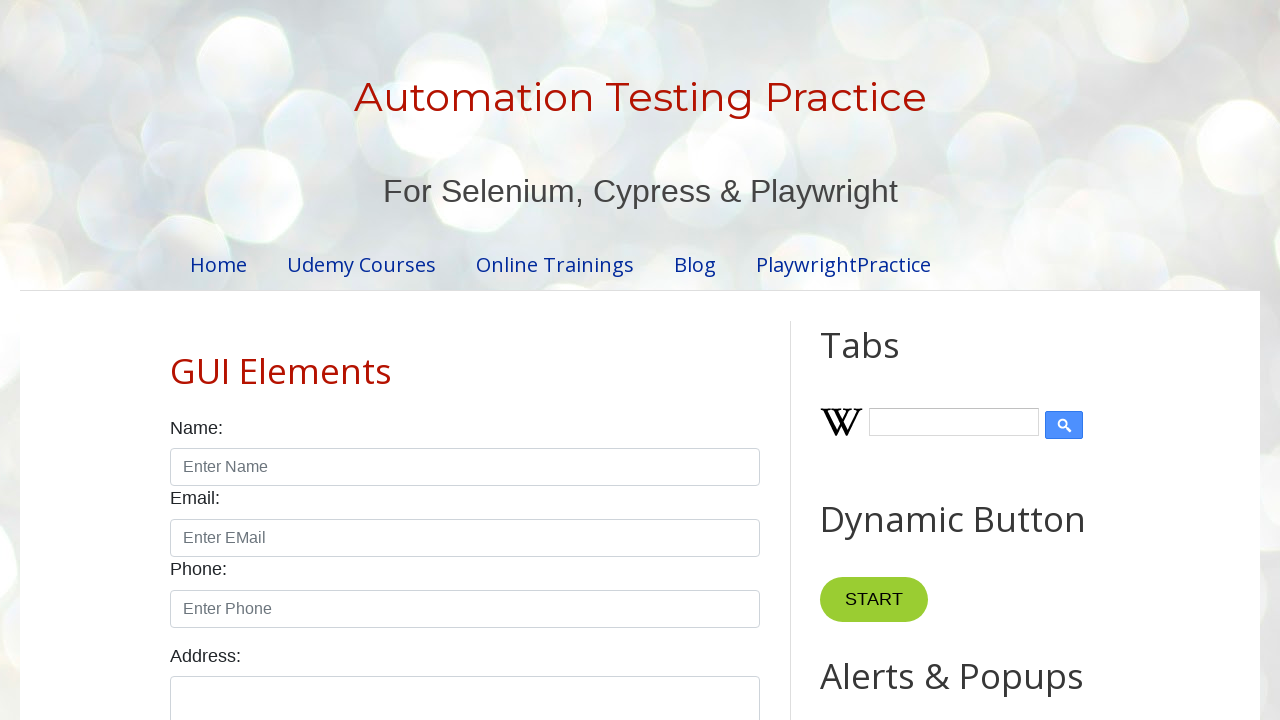

Hovered over dropdown button at (868, 360) on xpath=//button[@class="dropbtn"]
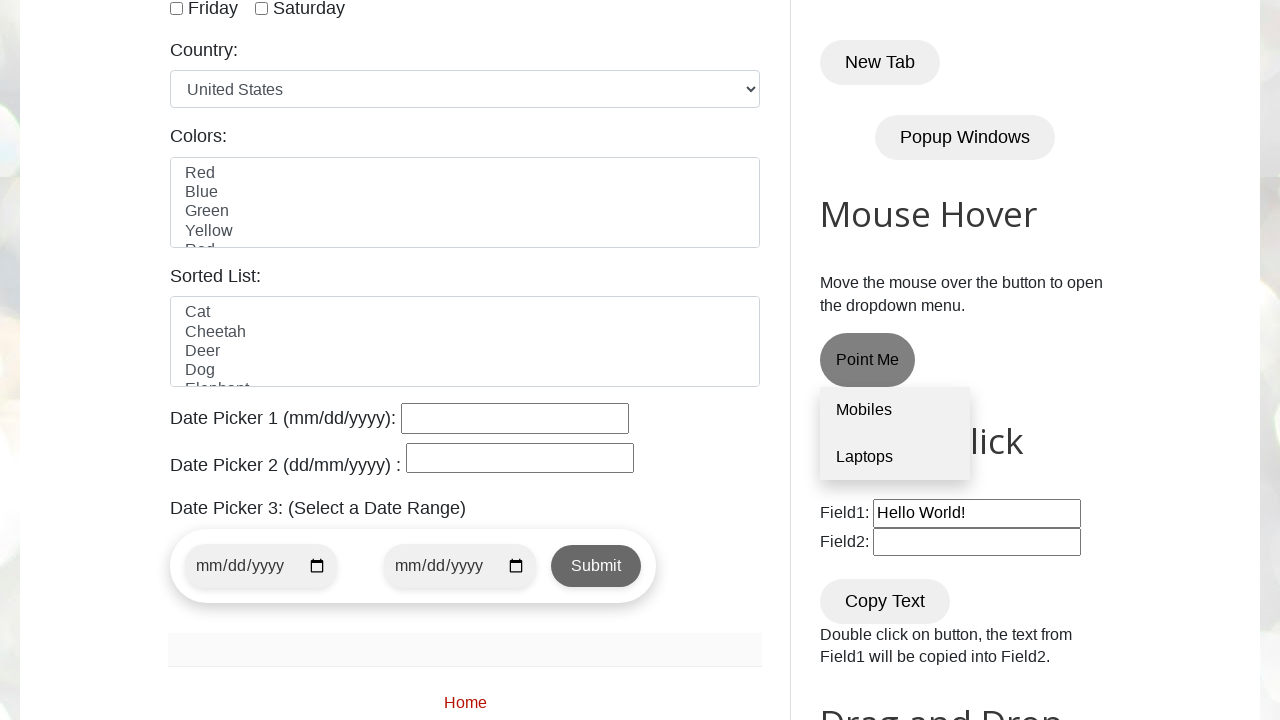

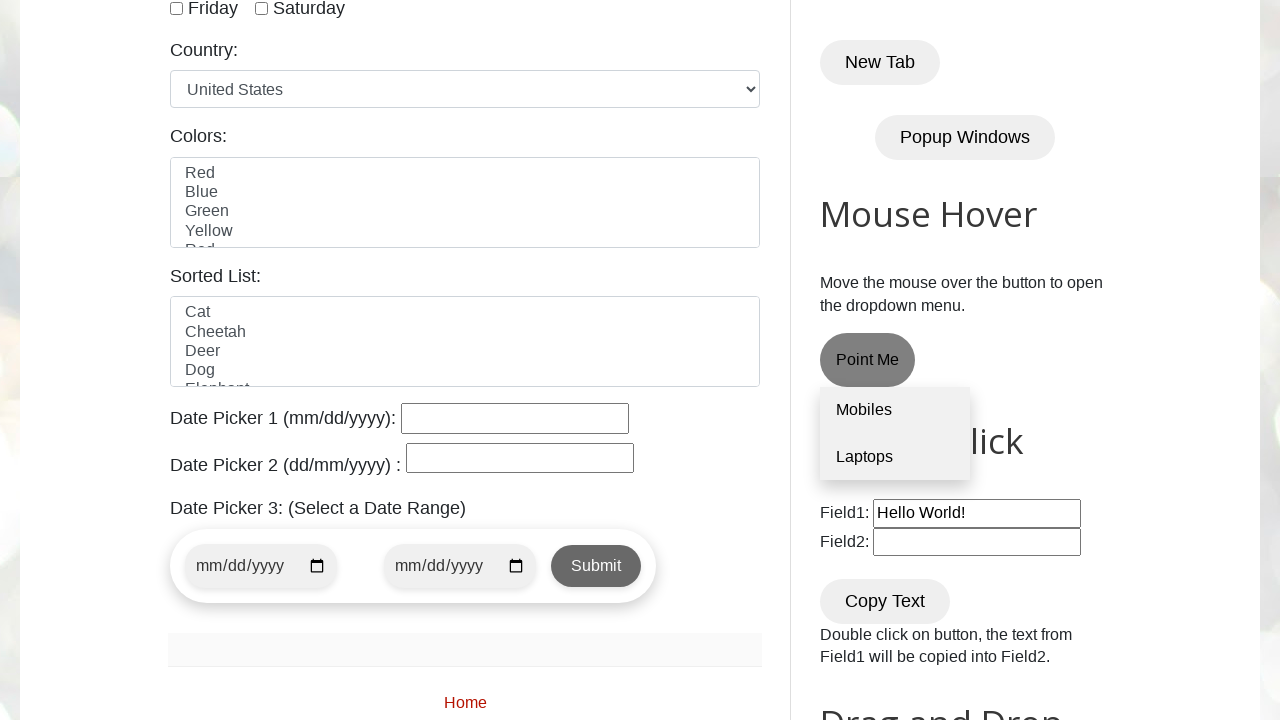